Navigates to the LMS site, clicks on All Courses menu item, selects a specific course, and verifies the page title

Starting URL: https://alchemy.hguy.co/lms

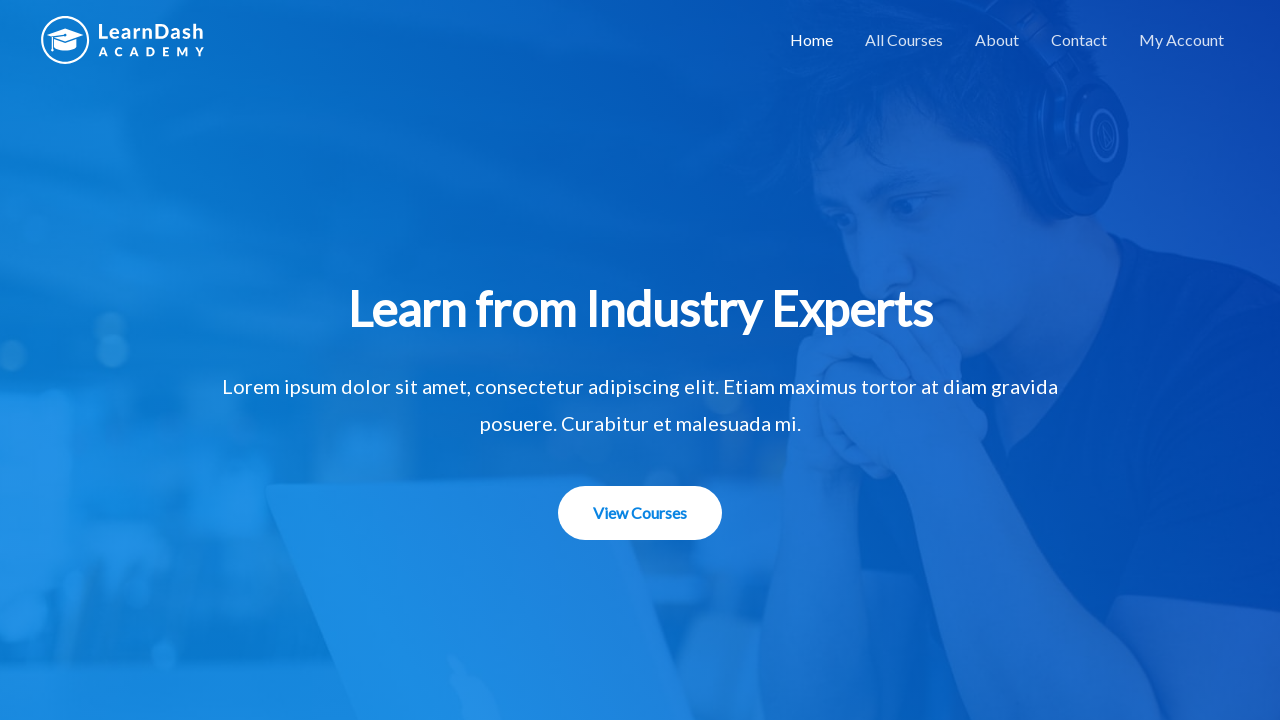

Clicked on All Courses menu item at (904, 40) on xpath=//li[@id='menu-item-1508']/a[1]
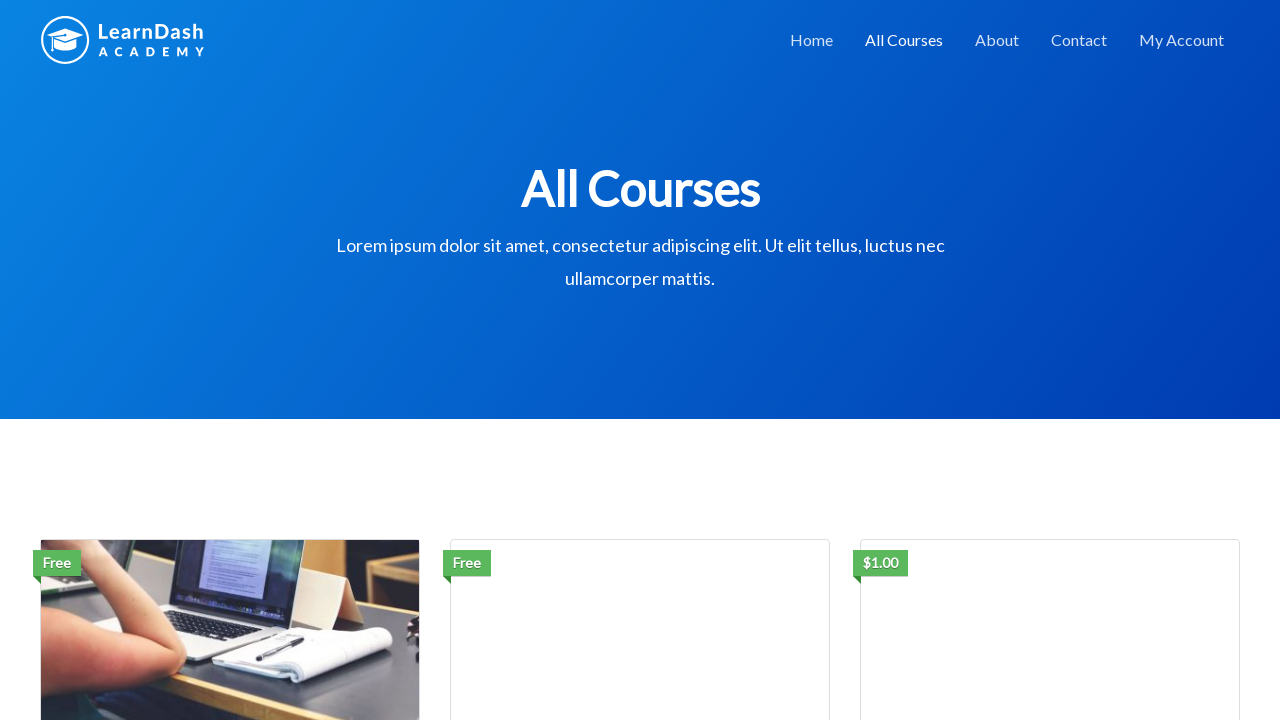

Clicked on Email Marketing Strategies course link at (640, 360) on xpath=//article[@id='post-71']/div[2]/p[2]/a[1]
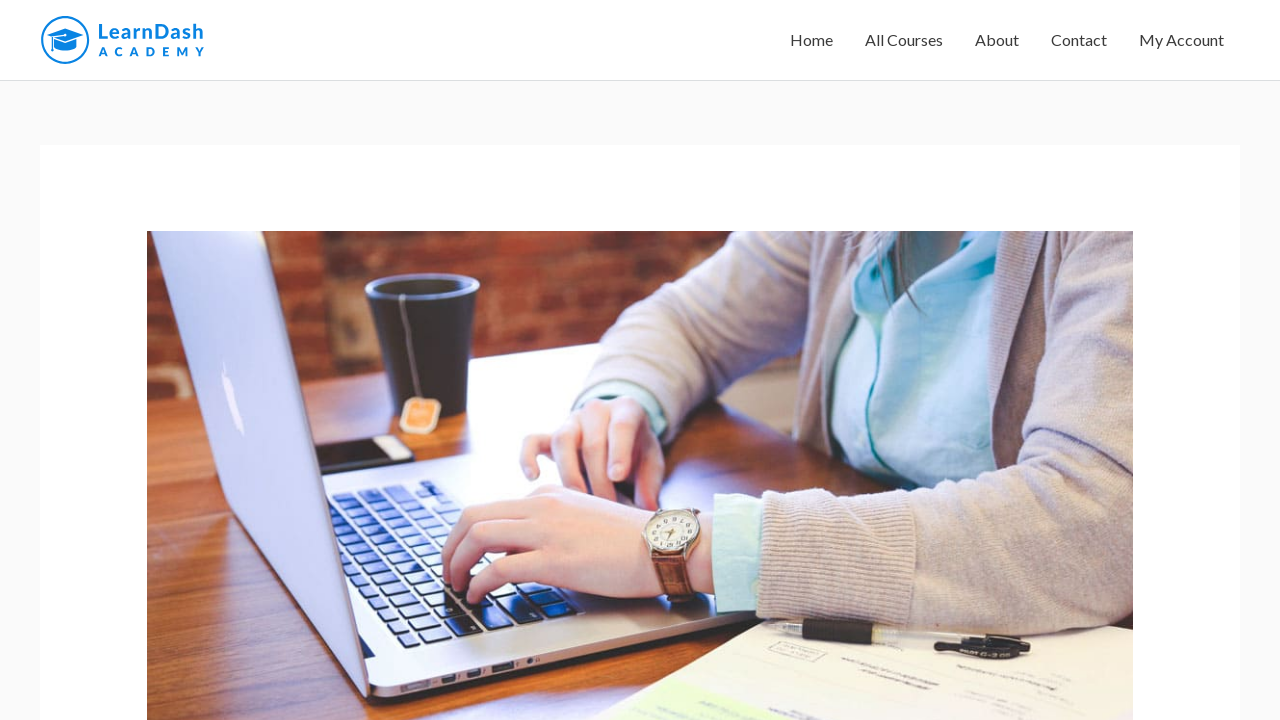

Verified page title is 'Email Marketing Strategies – Alchemy LMS'
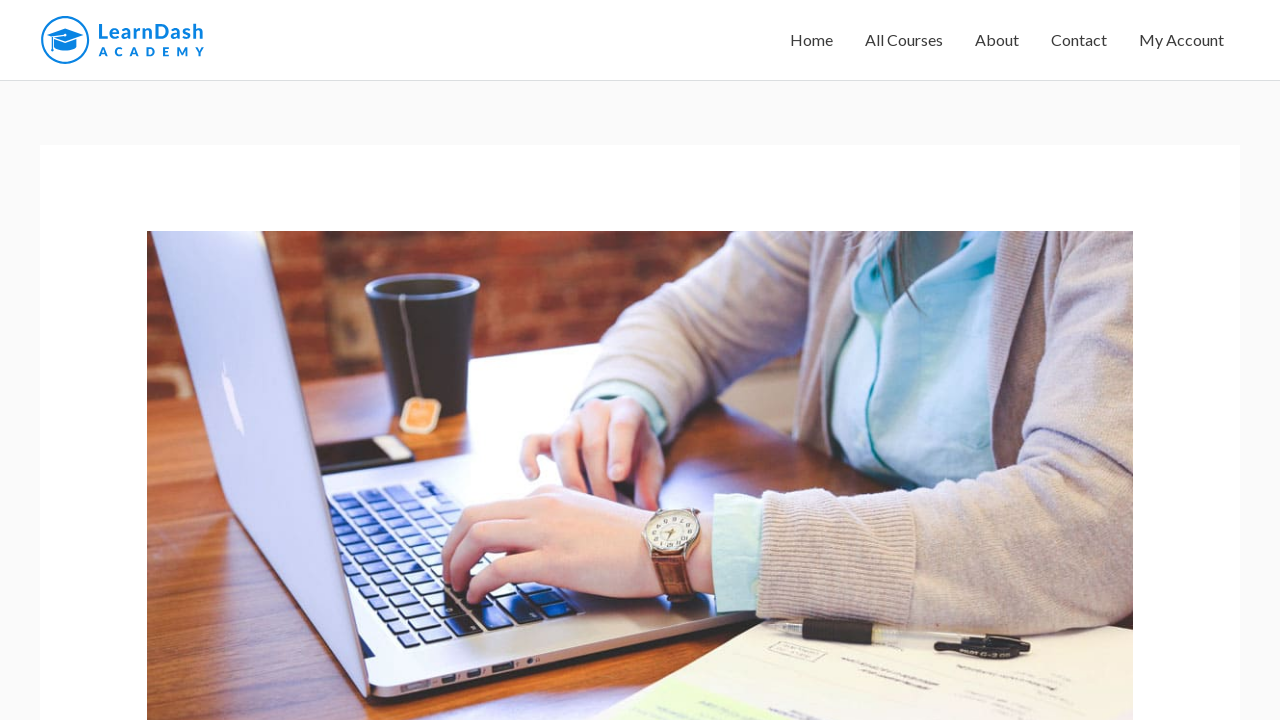

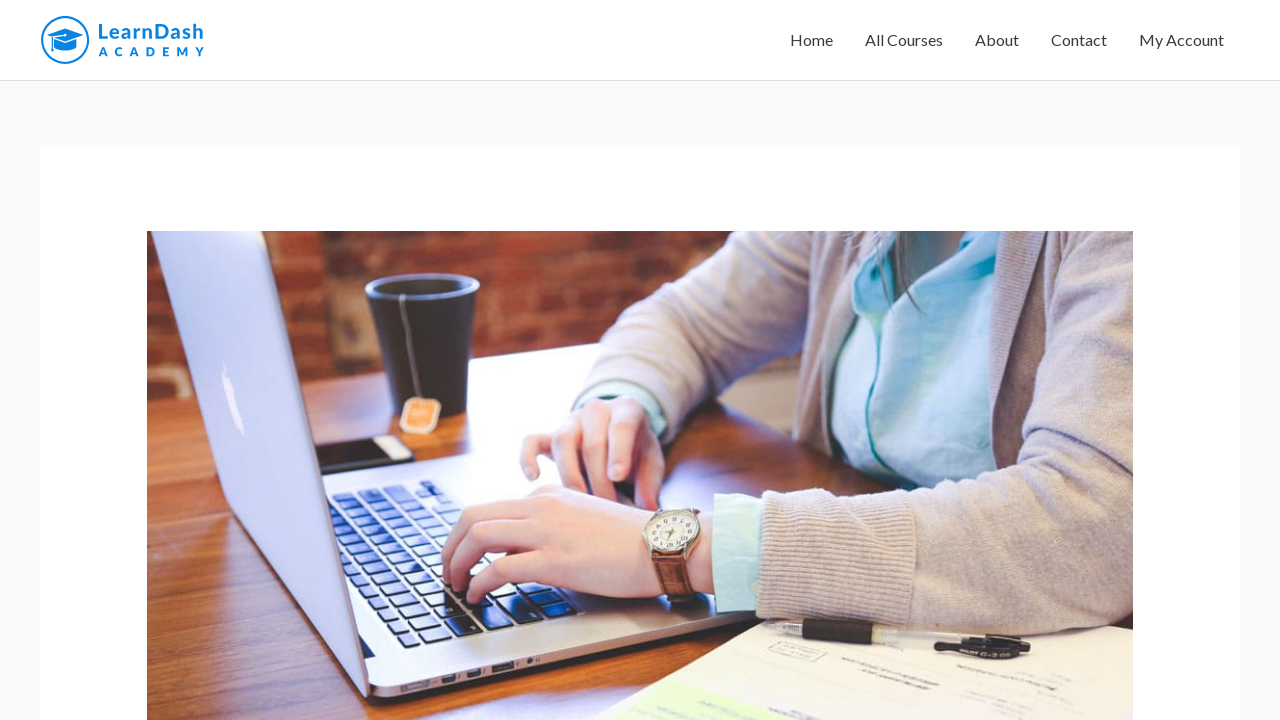